Tests extracting an attribute value from a page element, calculating a mathematical result using that value, and submitting the answer along with checking required checkboxes.

Starting URL: http://suninjuly.github.io/get_attribute.html

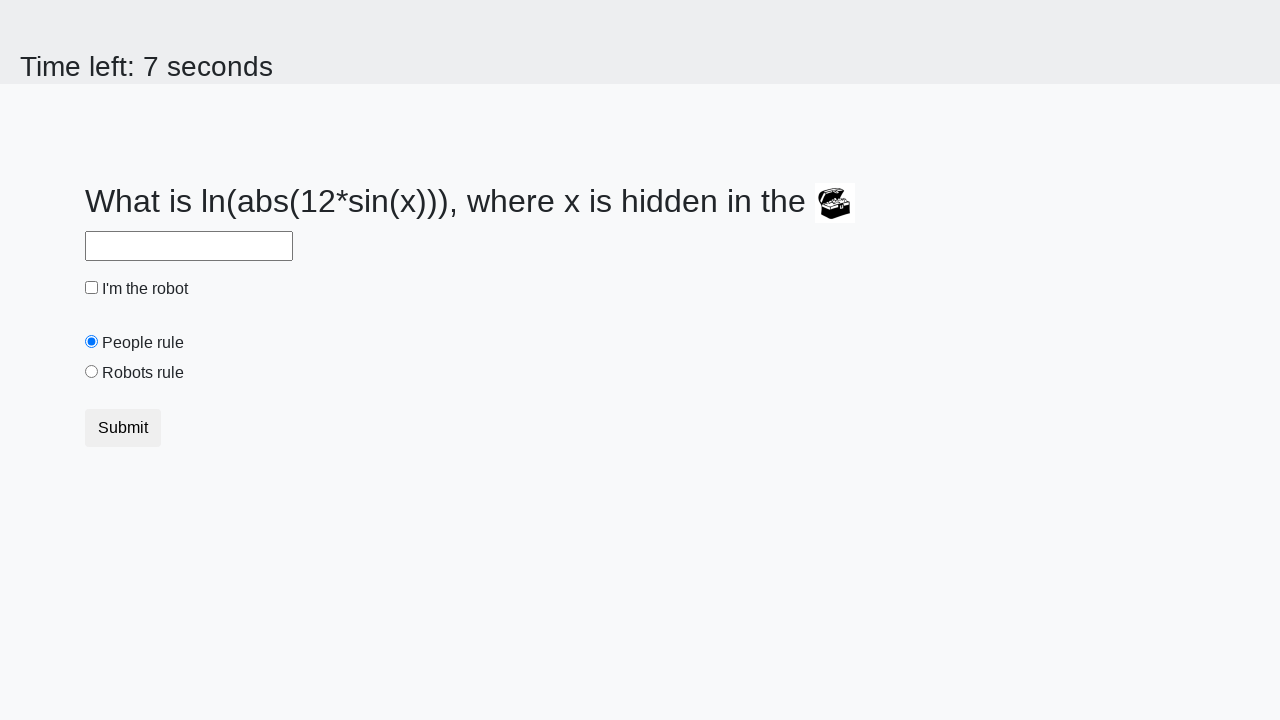

Located treasure element with id 'treasure'
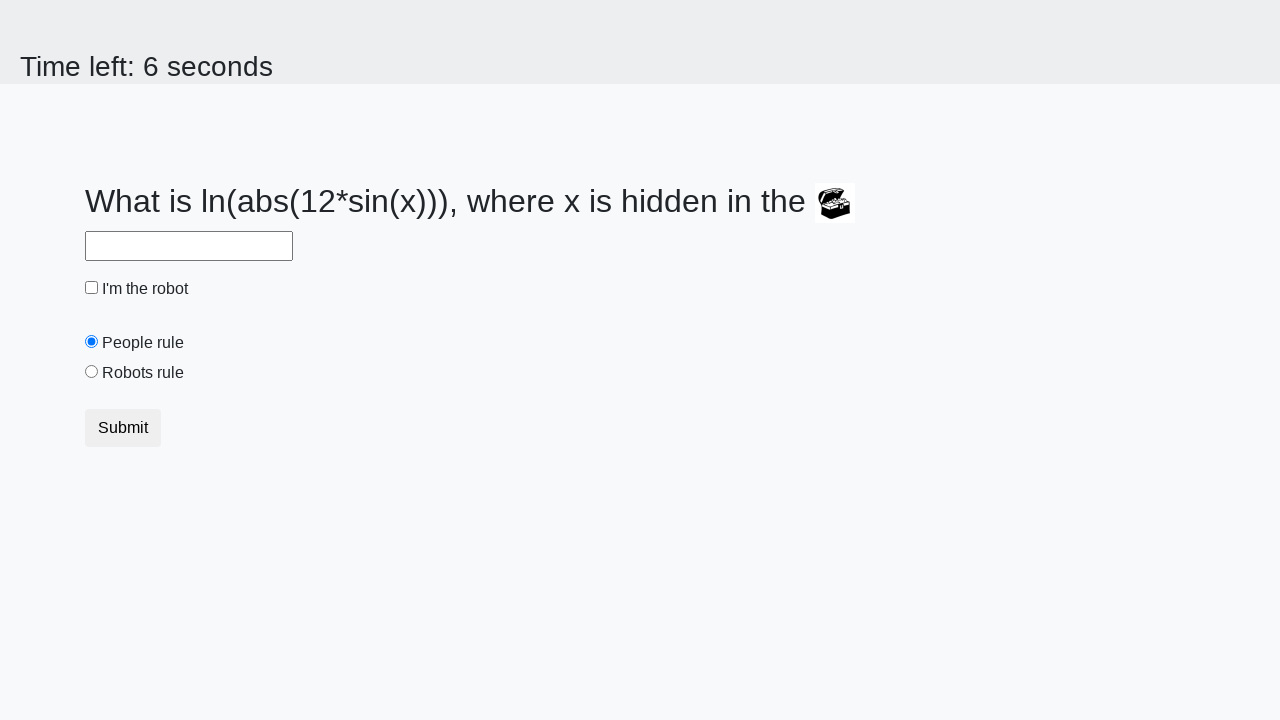

Extracted 'valuex' attribute from treasure element: 741
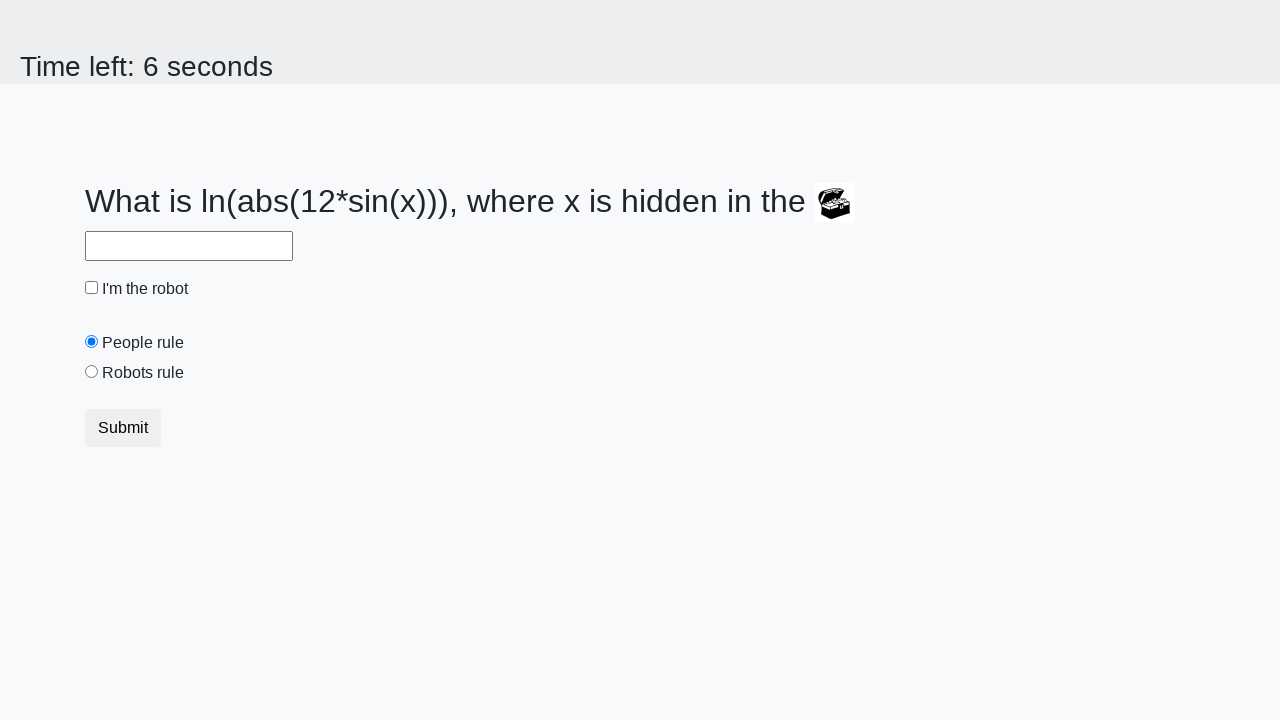

Calculated mathematical result using formula log(|12*sin(x)|): 1.5785229209845009
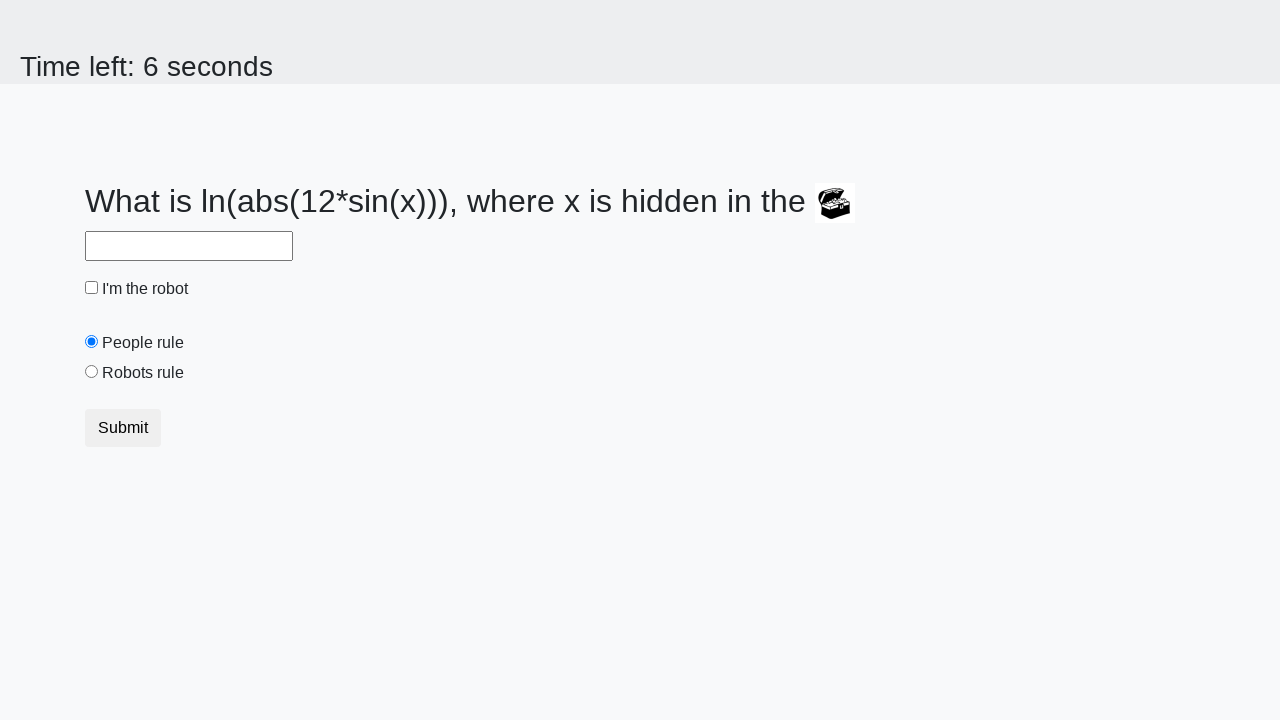

Filled answer field with calculated value: 1.5785229209845009 on #answer
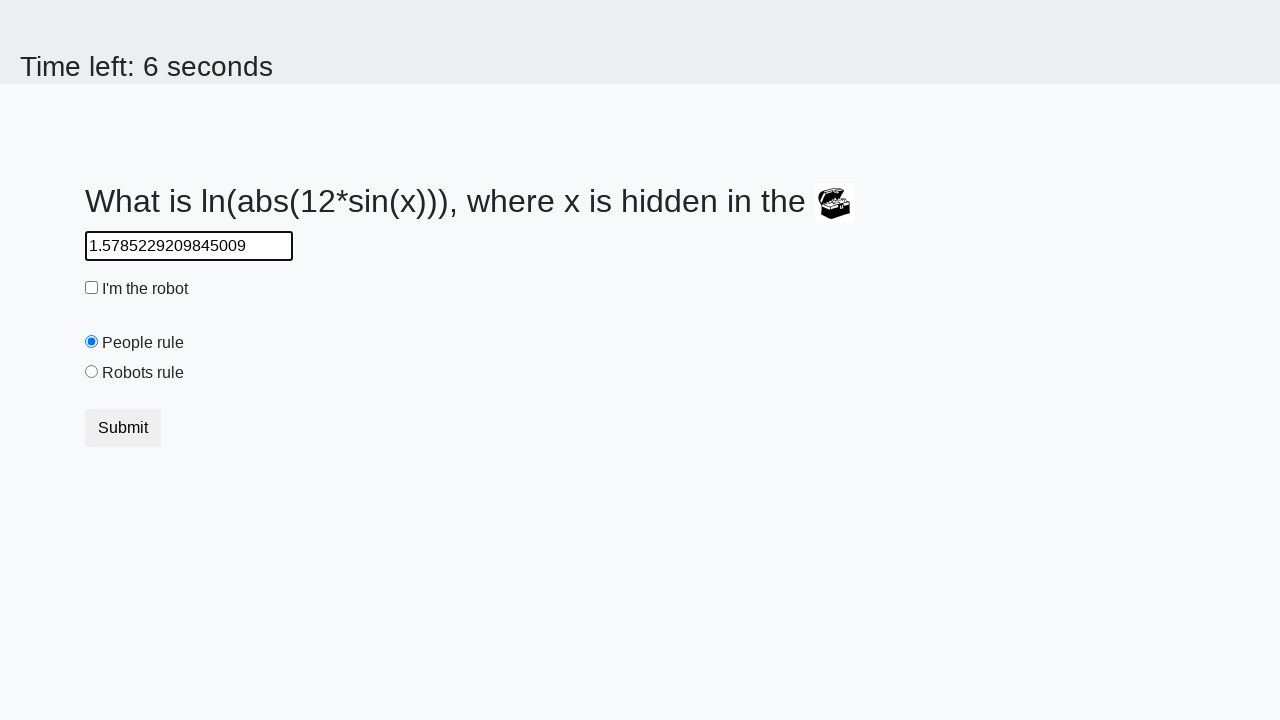

Clicked robot checkbox at (92, 288) on #robotCheckbox
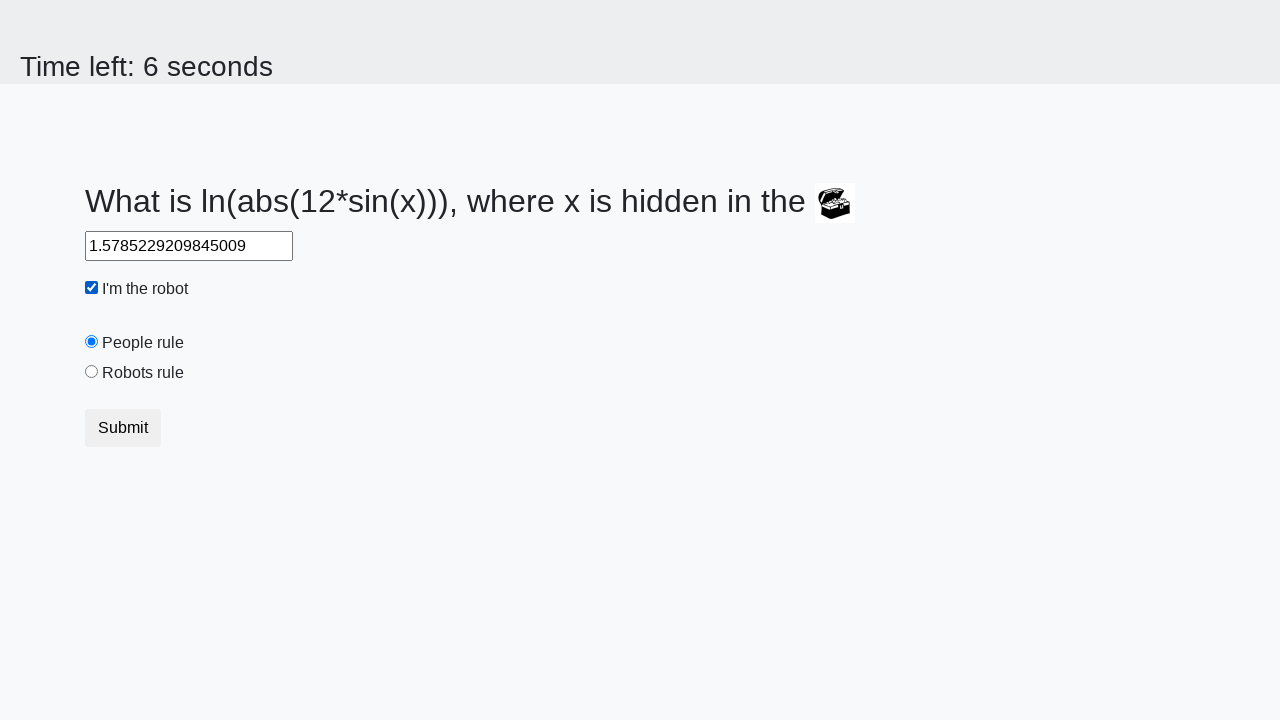

Clicked 'robots rule' checkbox at (92, 372) on #robotsRule
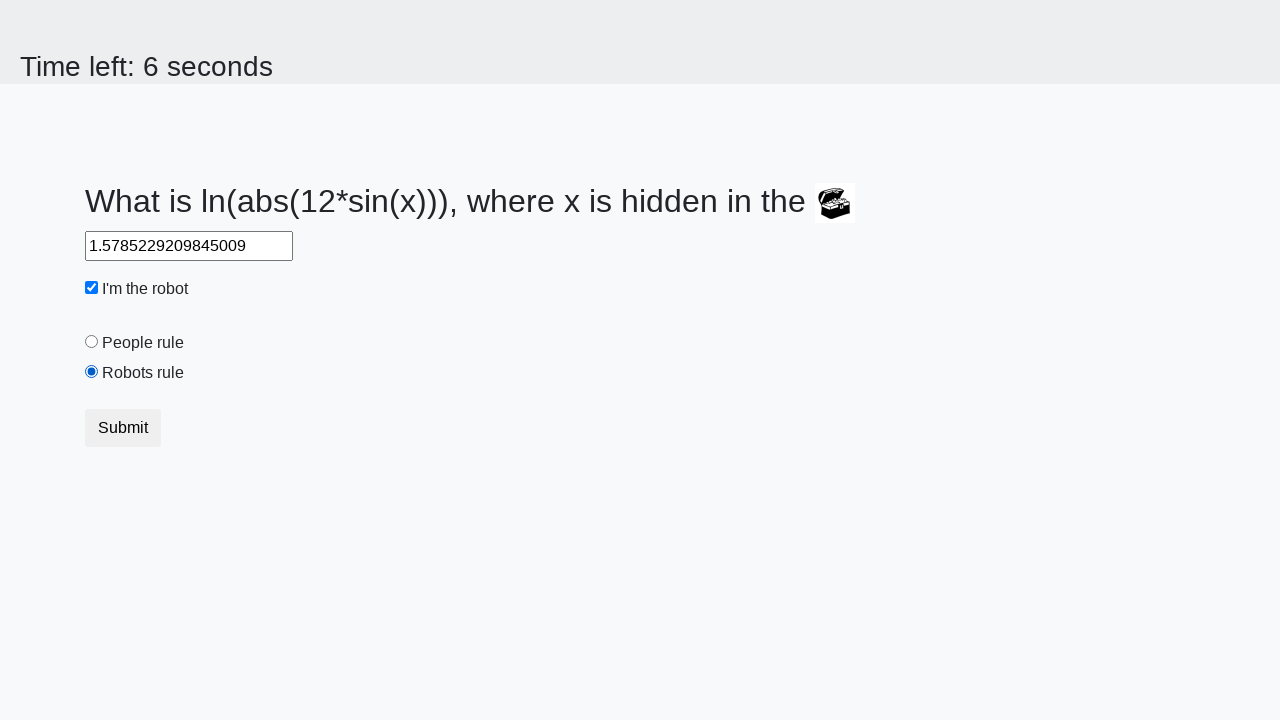

Clicked submit button to complete form at (123, 428) on .btn.btn-default
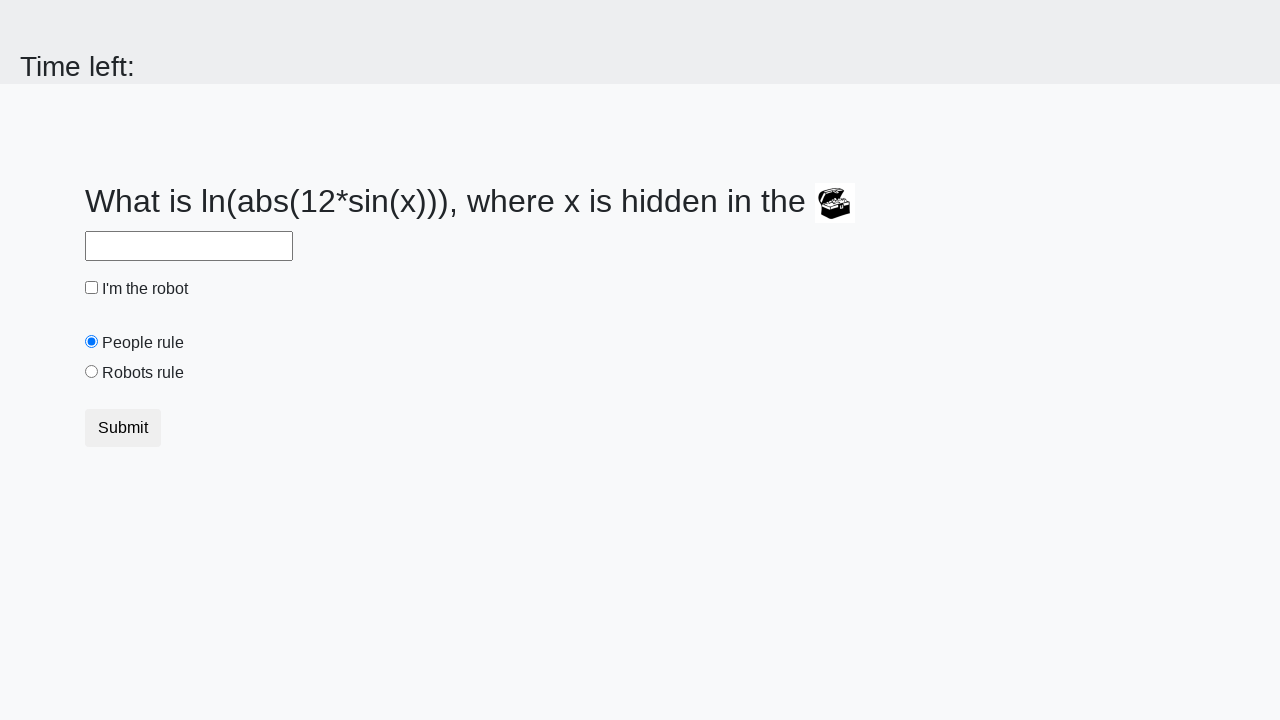

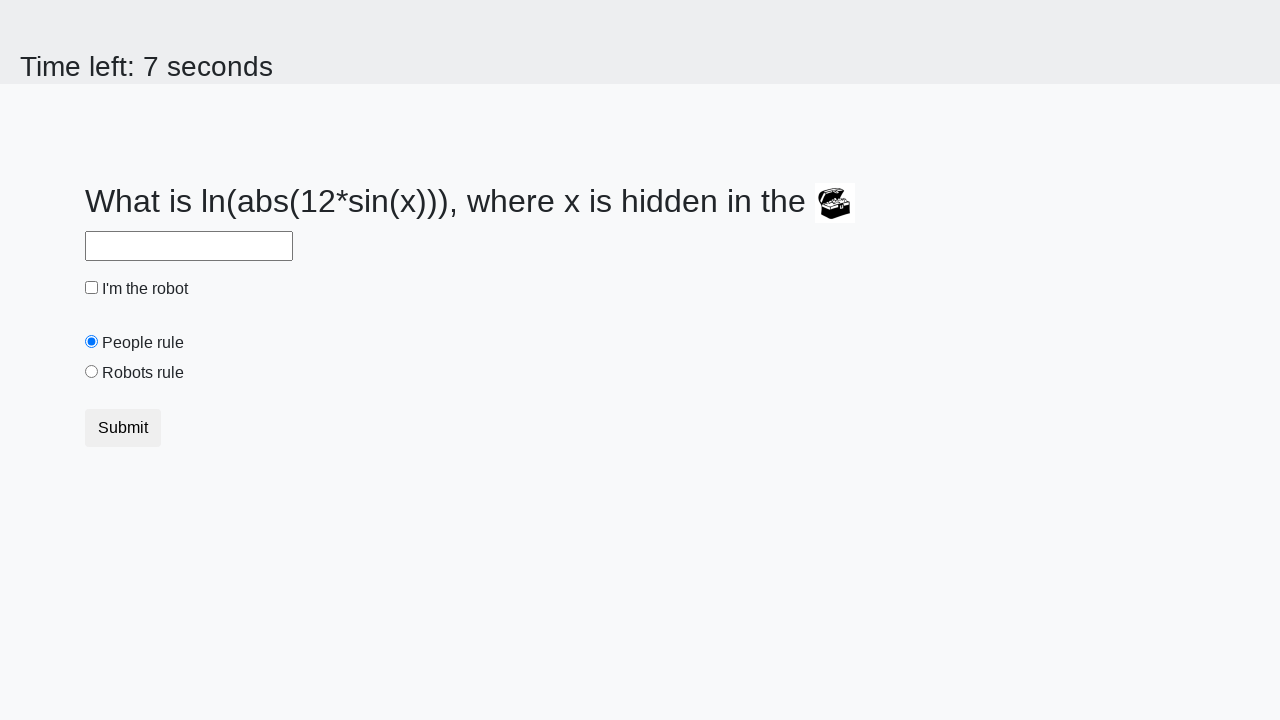